Solves a mathematical problem by reading a value from the page, calculating a formula, and submitting the answer along with checkbox and radio button selections

Starting URL: http://suninjuly.github.io/math.html

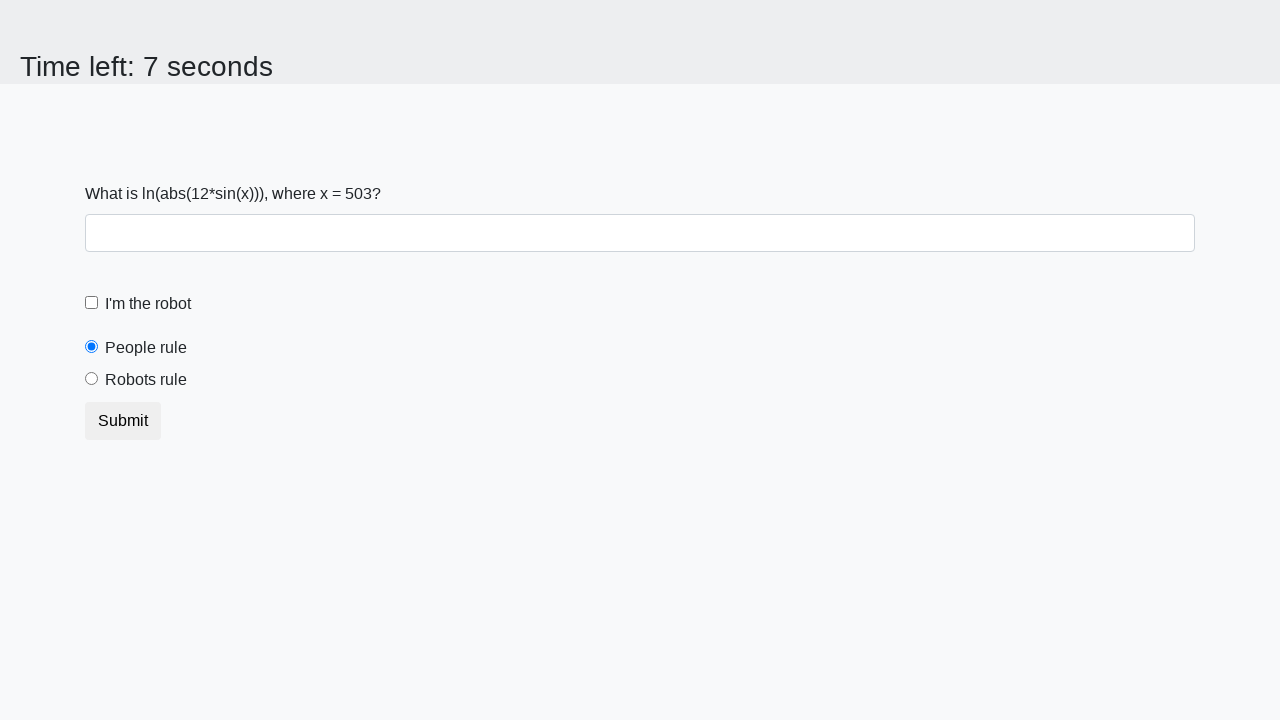

Located the x value element on the page
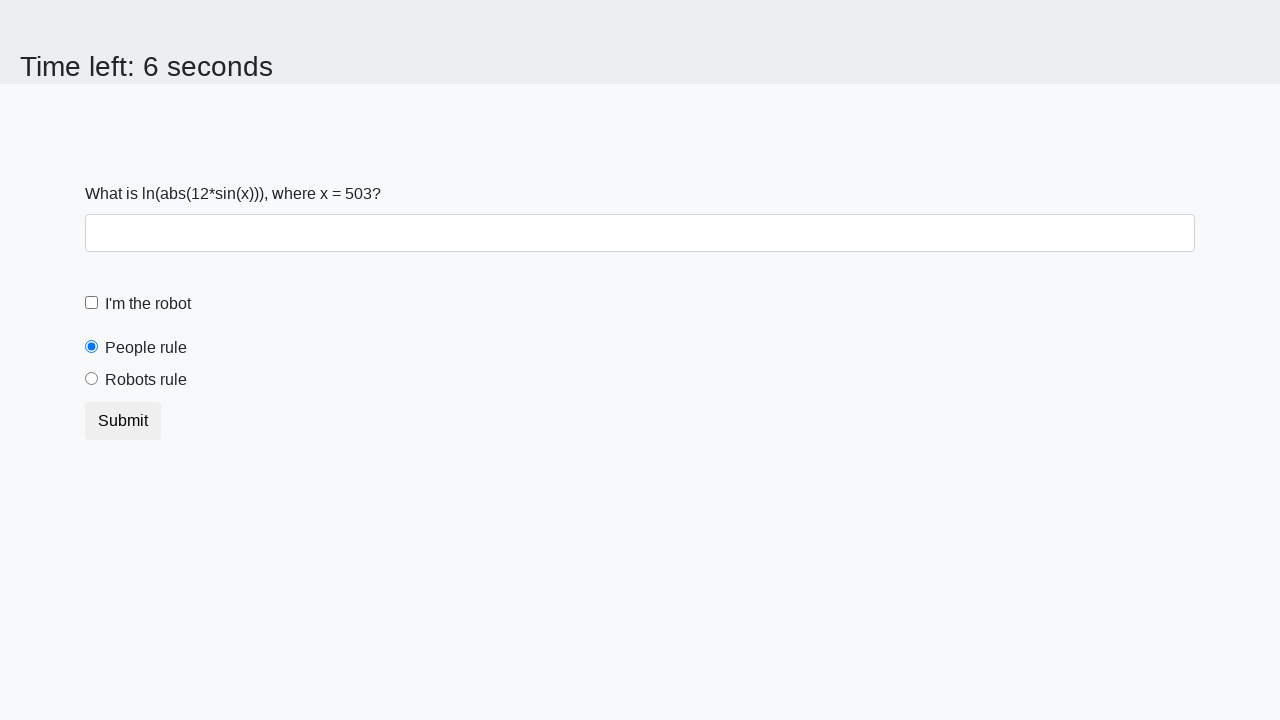

Extracted and converted x value to float
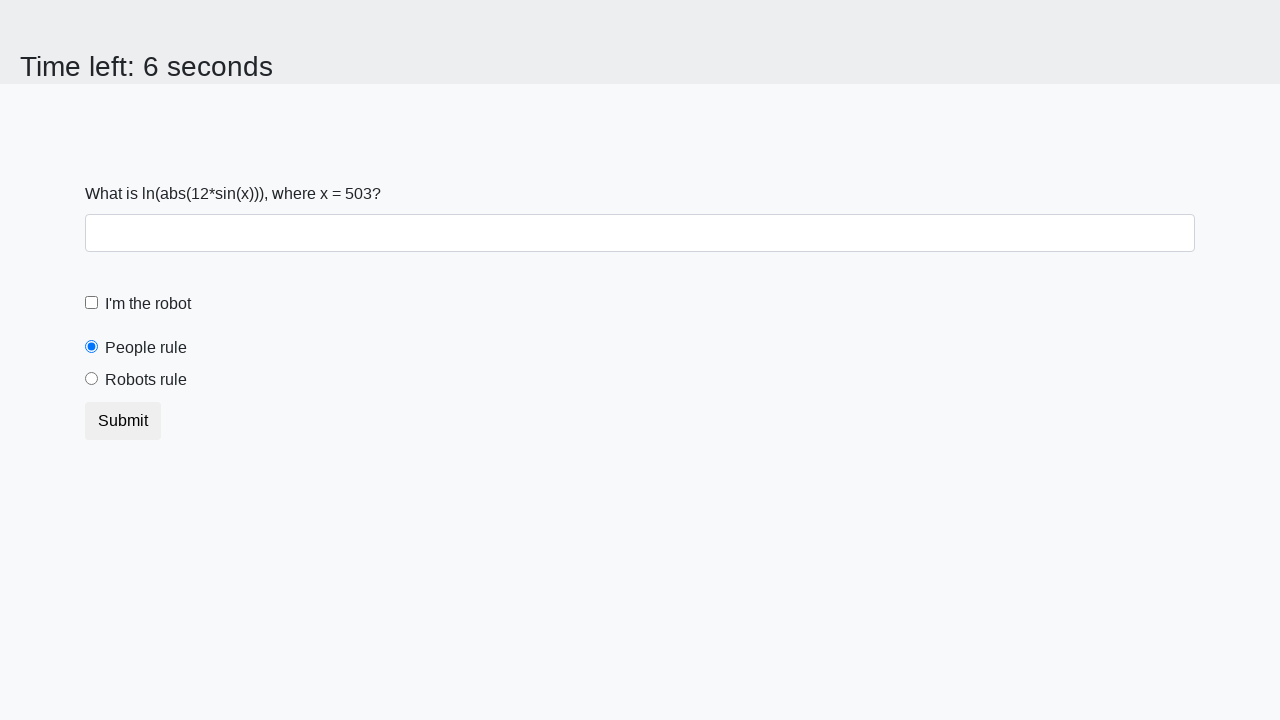

Calculated the mathematical formula: log(abs(12*sin(x)))
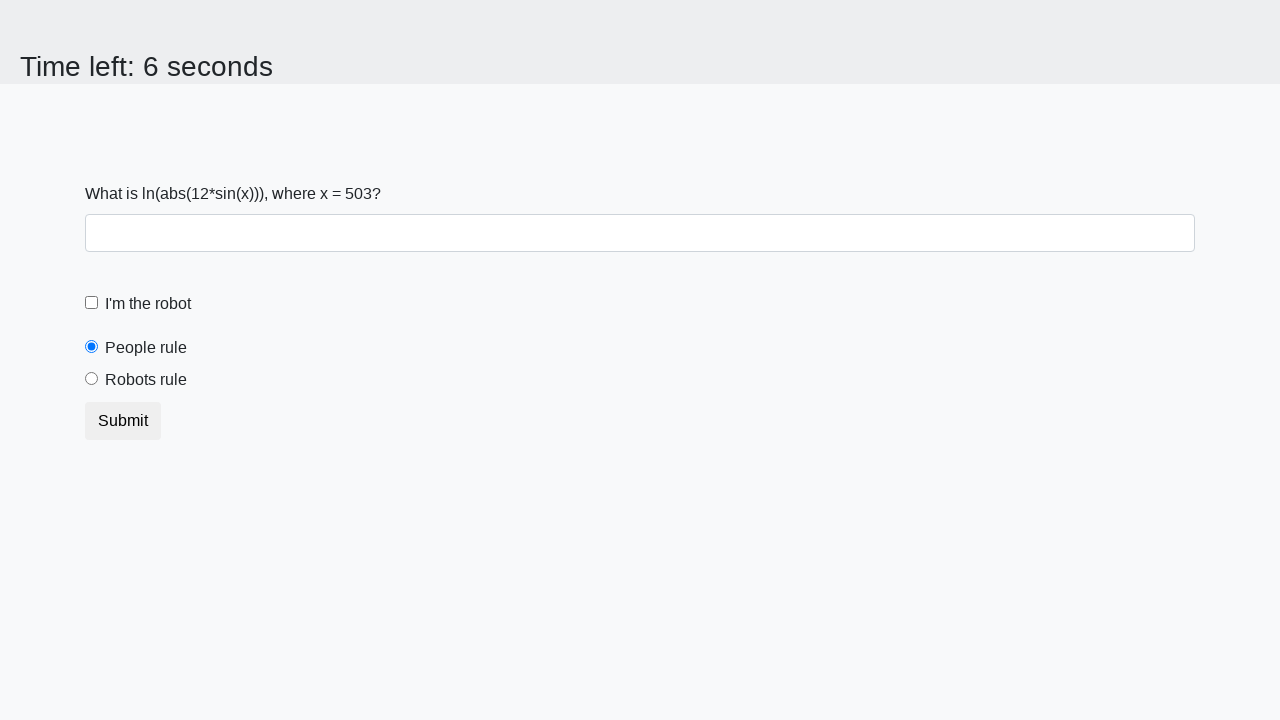

Filled answer field with calculated value: 1.4012669921533576 on #answer
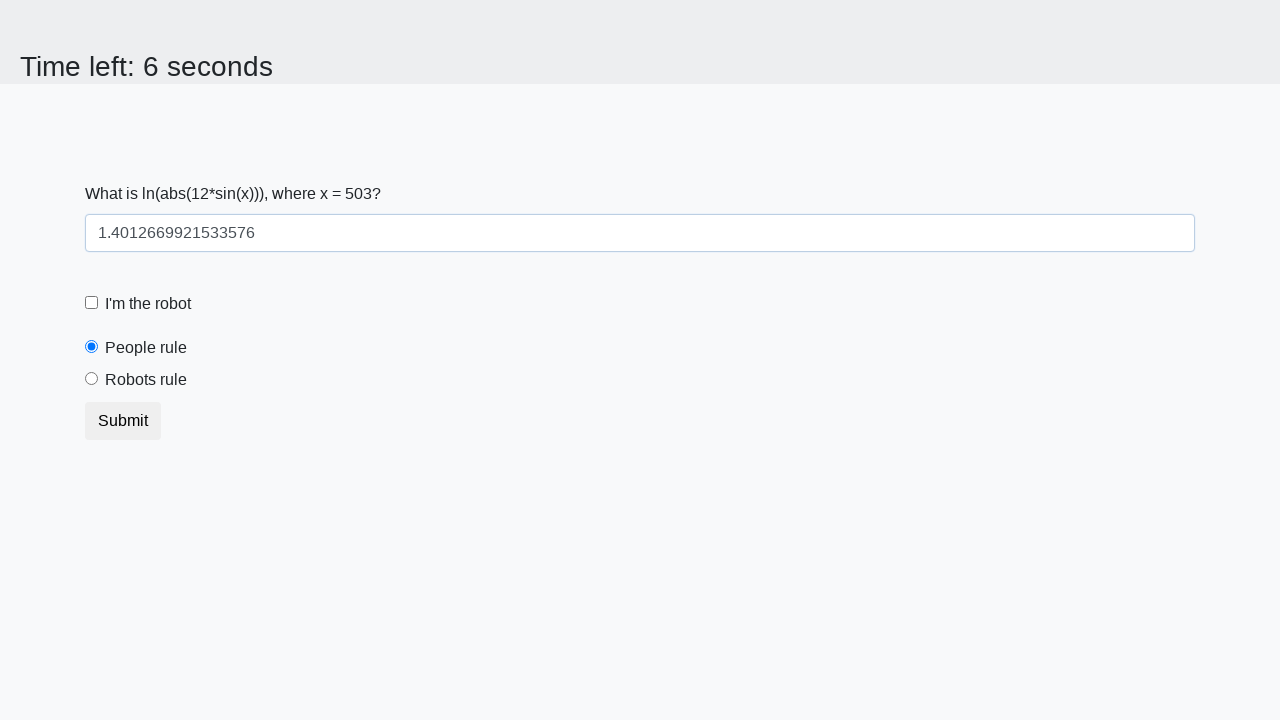

Clicked the 'I'm the robot' checkbox at (92, 303) on #robotCheckbox
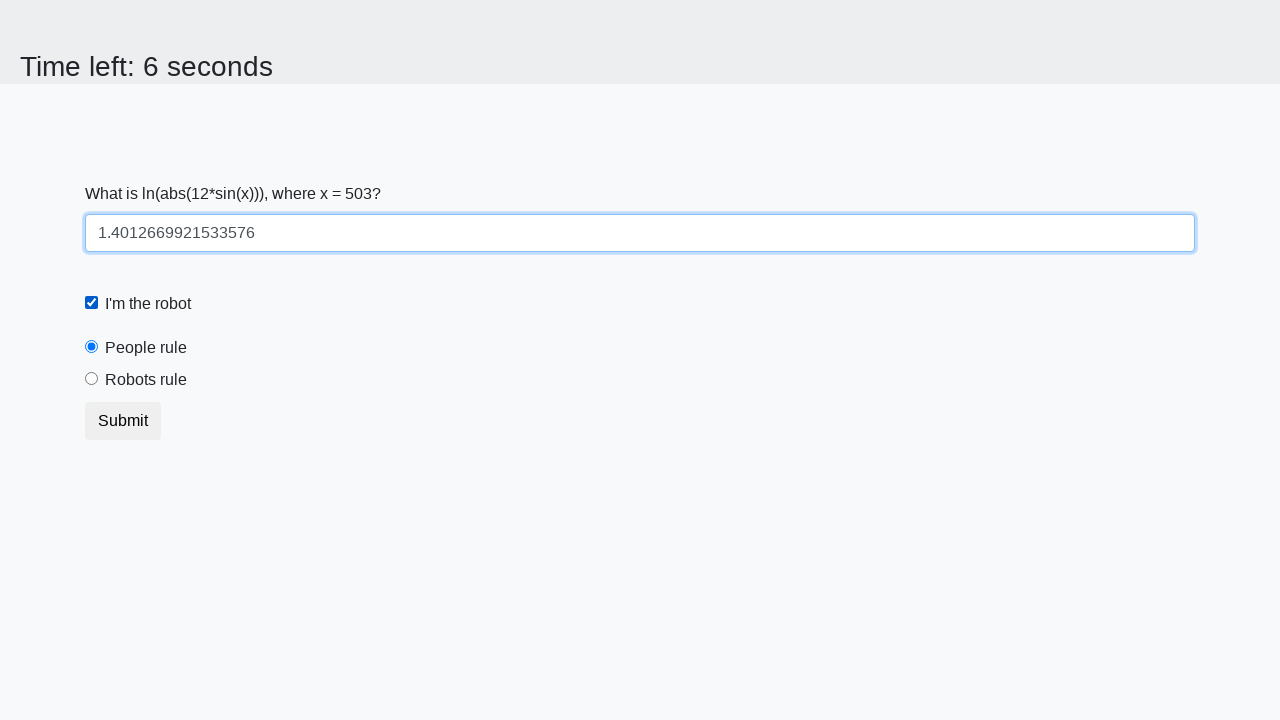

Selected the 'Robots rule!' radio button at (92, 379) on #robotsRule
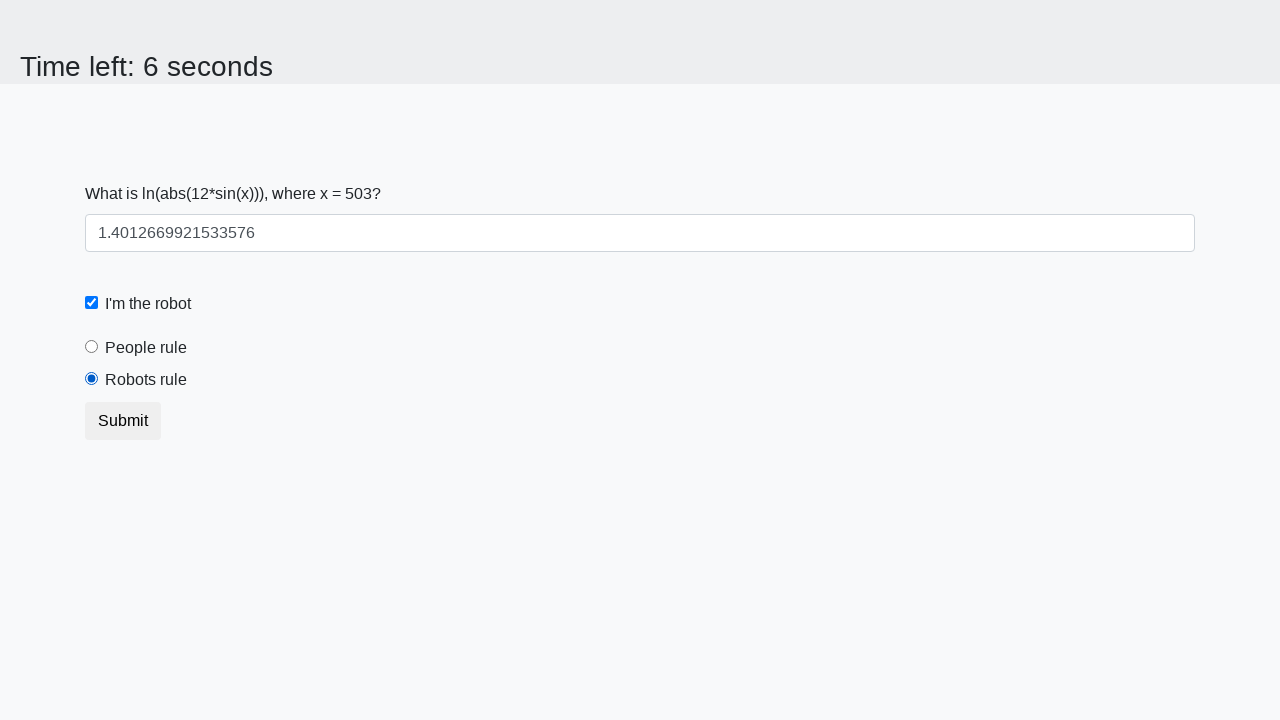

Clicked the Submit button at (123, 421) on button.btn-default
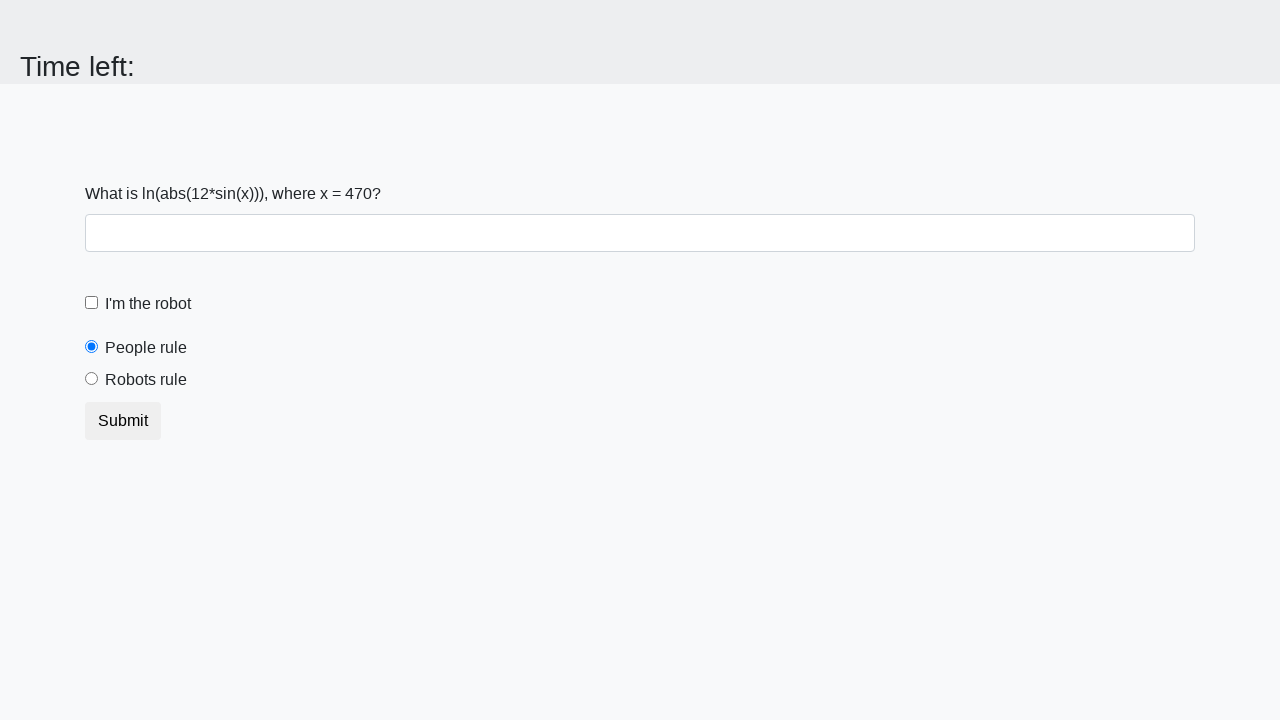

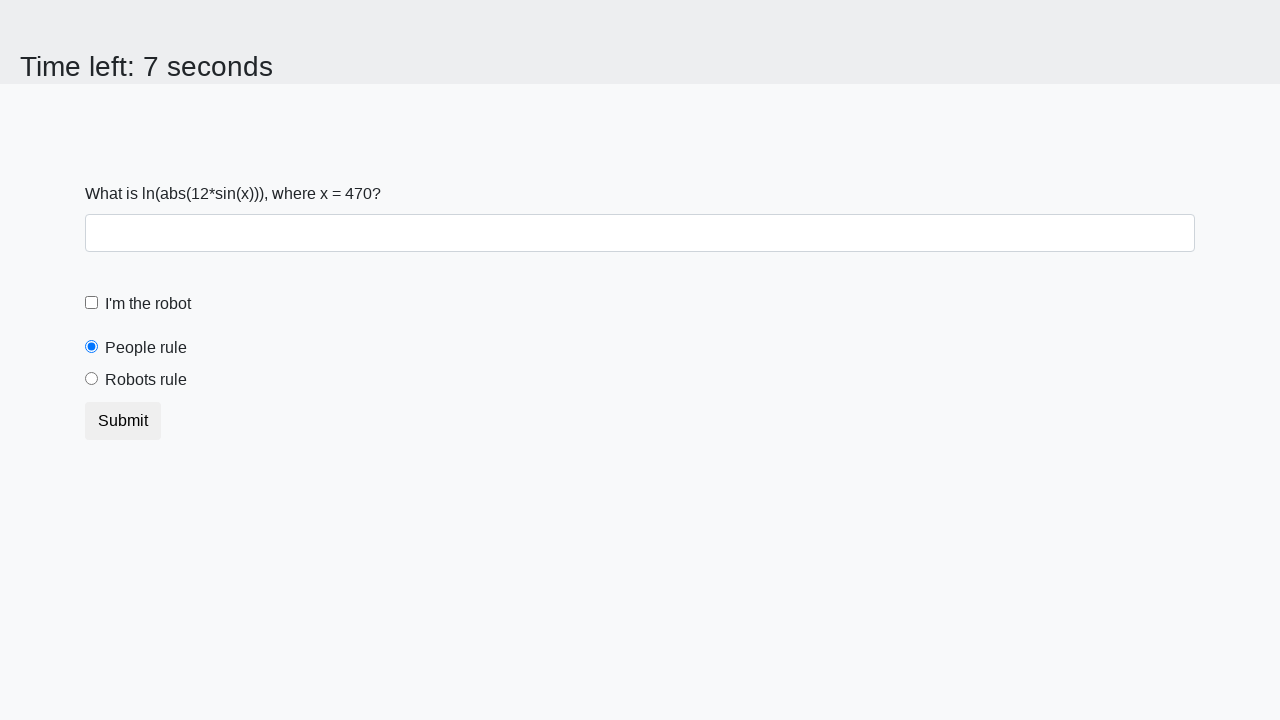